Solves a mathematical challenge by extracting a value from an element attribute, calculating the result, and submitting the form with checkbox and radio button selections

Starting URL: http://suninjuly.github.io/get_attribute.html

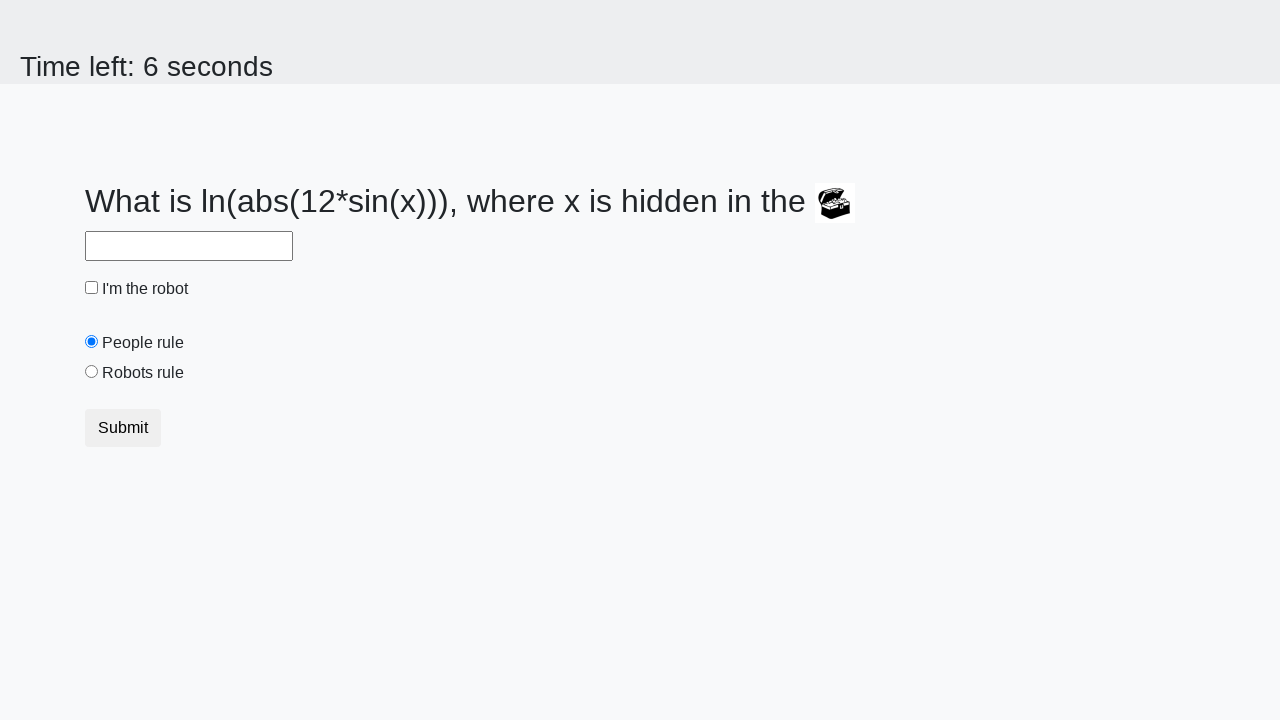

Located treasure element
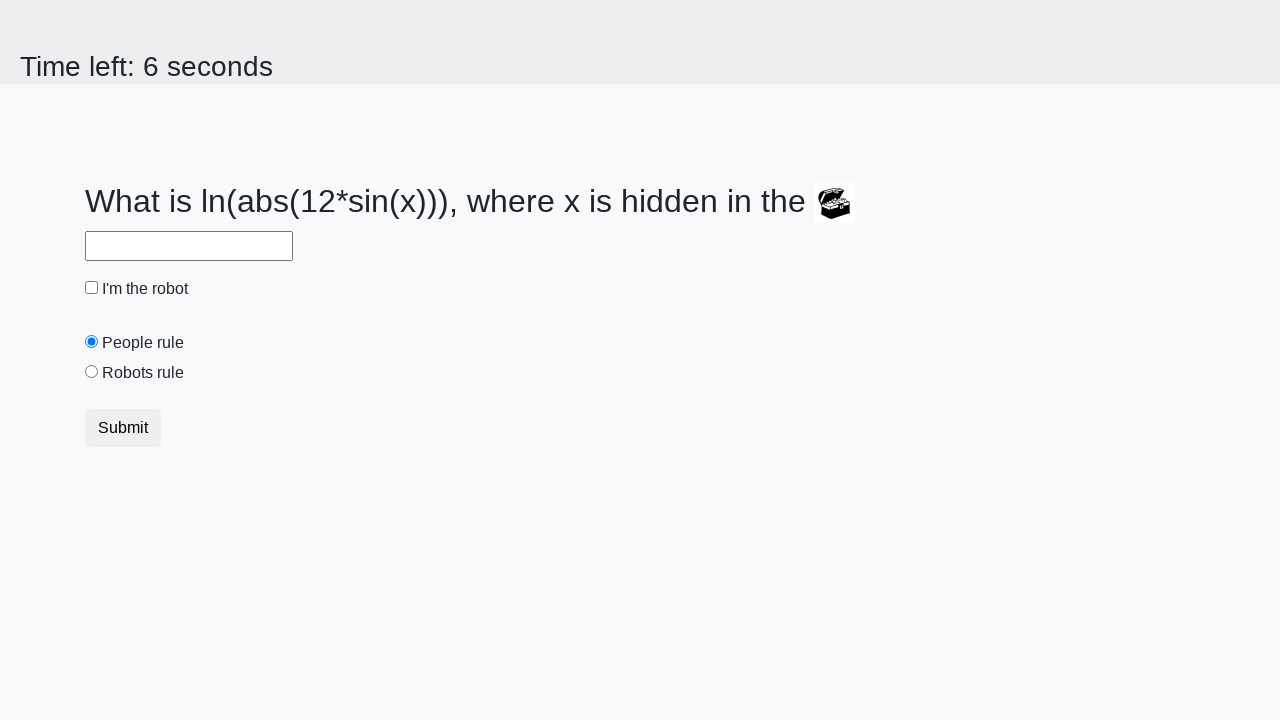

Extracted valuex attribute from treasure element
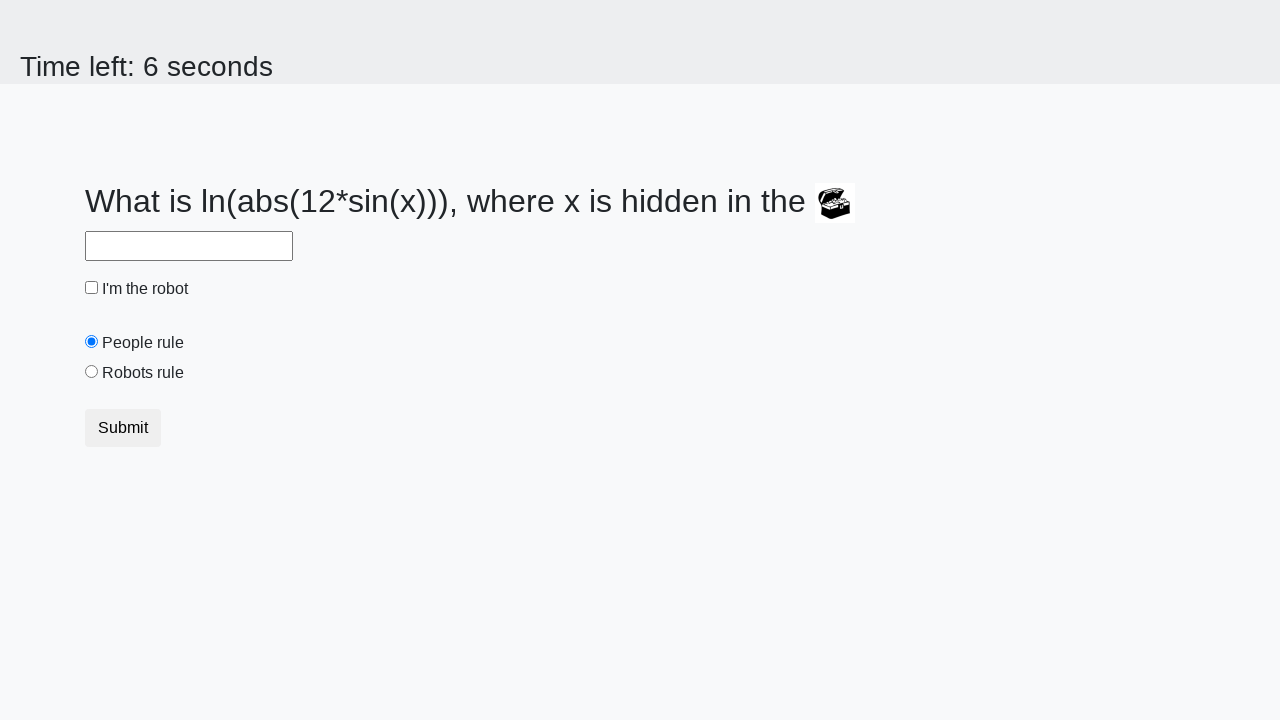

Calculated mathematical result using extracted value
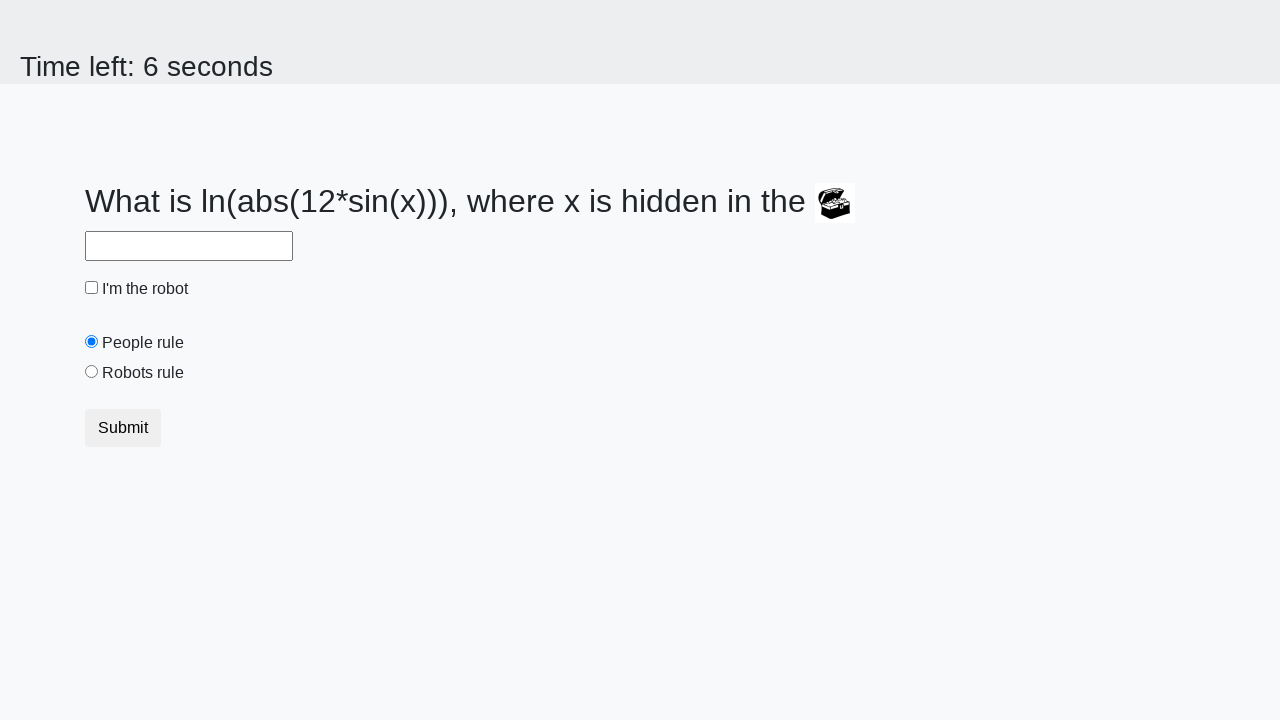

Filled answer field with calculated result on #answer
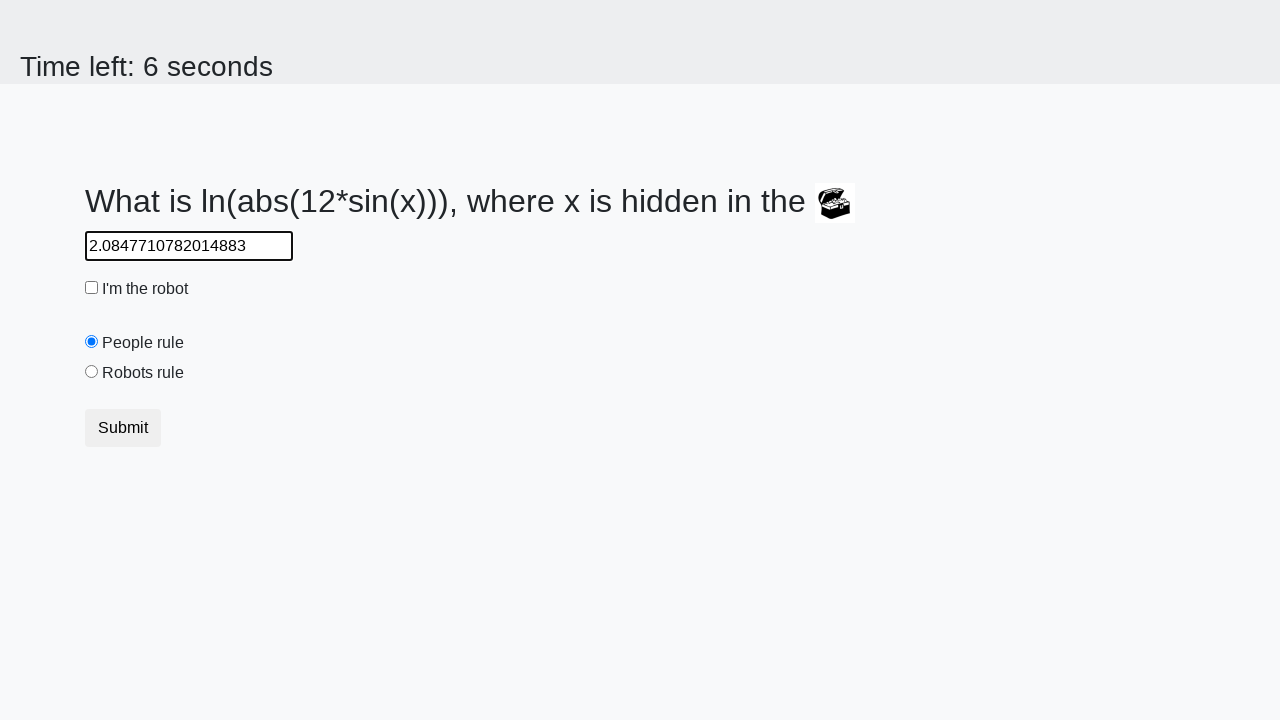

Clicked robot checkbox at (92, 288) on #robotCheckbox
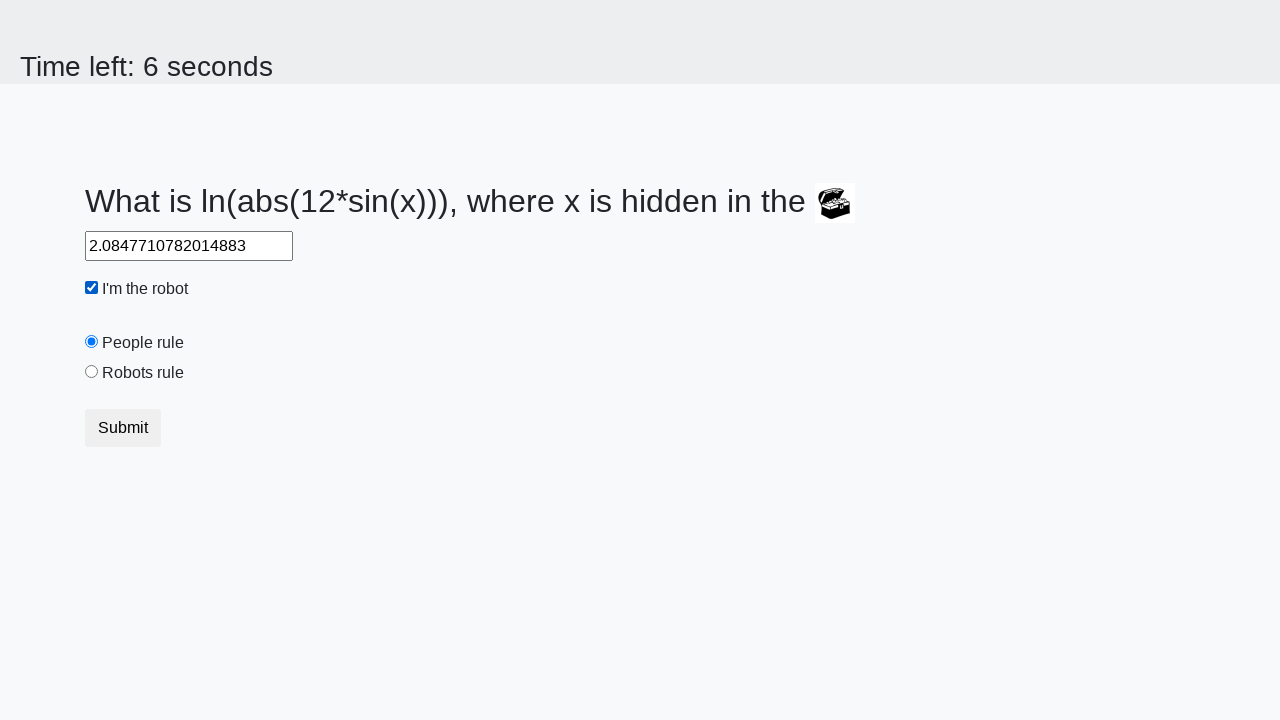

Selected robots rule radio button at (92, 372) on #robotsRule
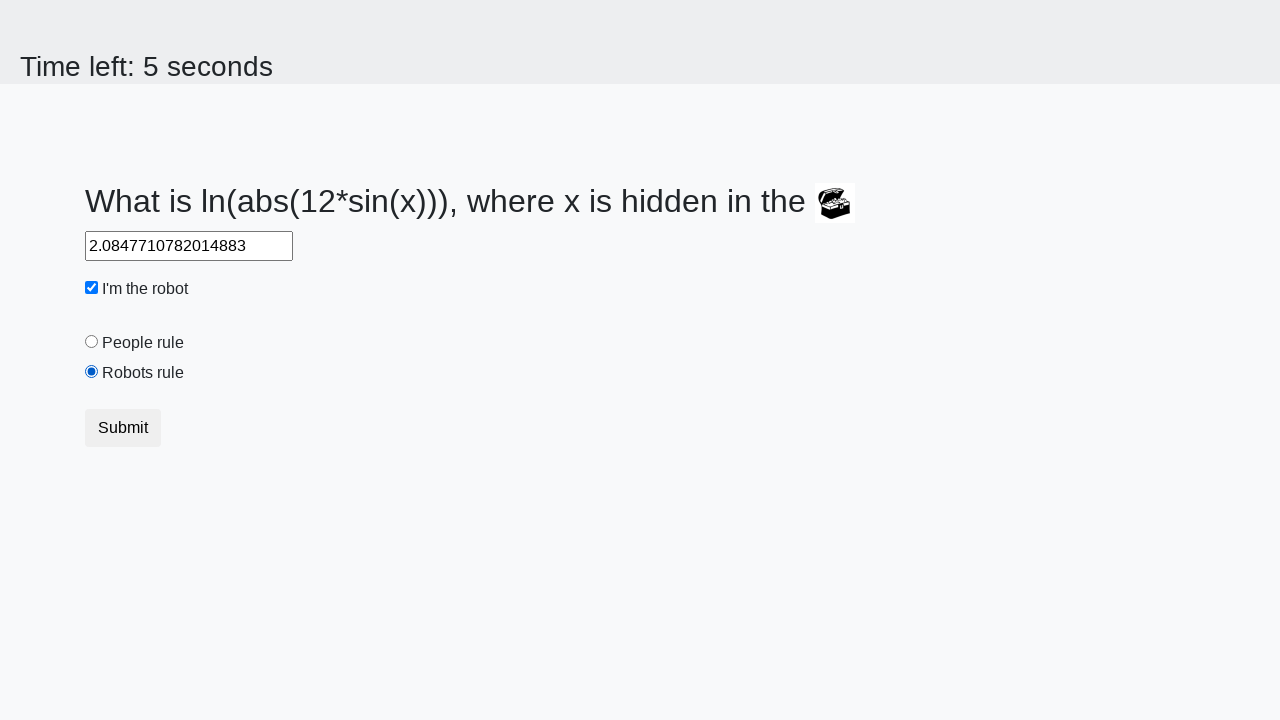

Clicked submit button to submit form at (123, 428) on button.btn
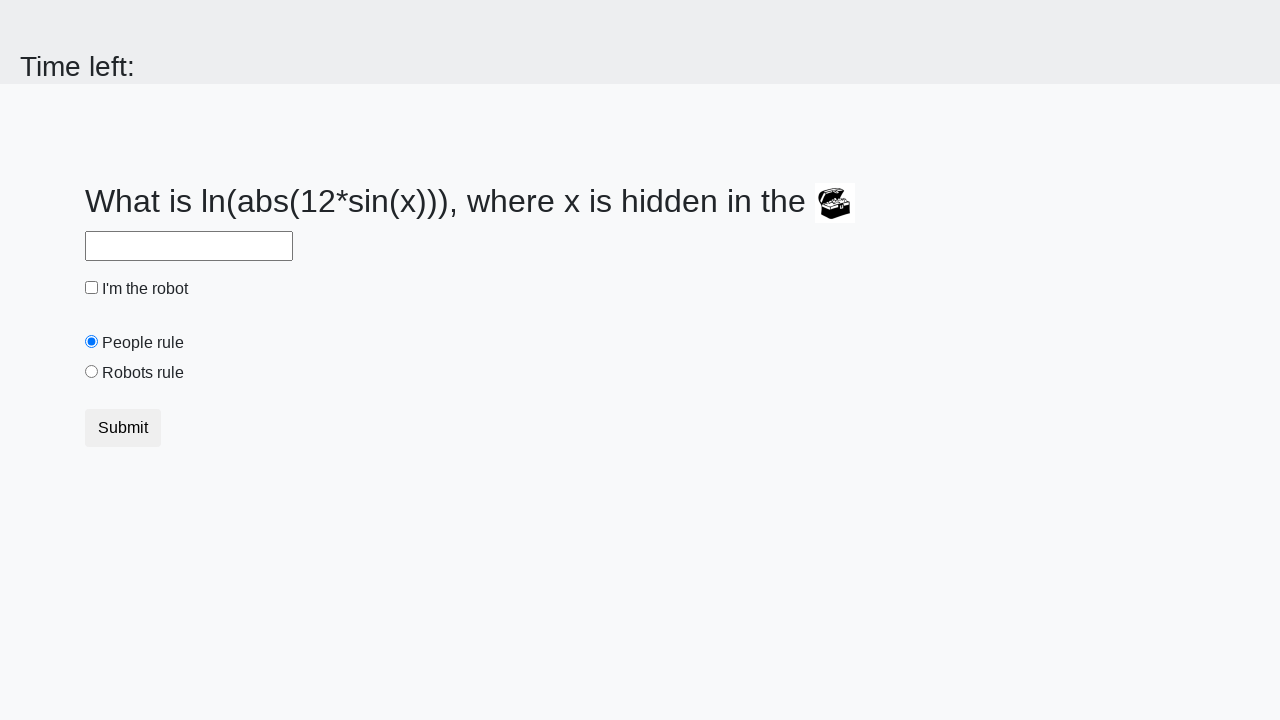

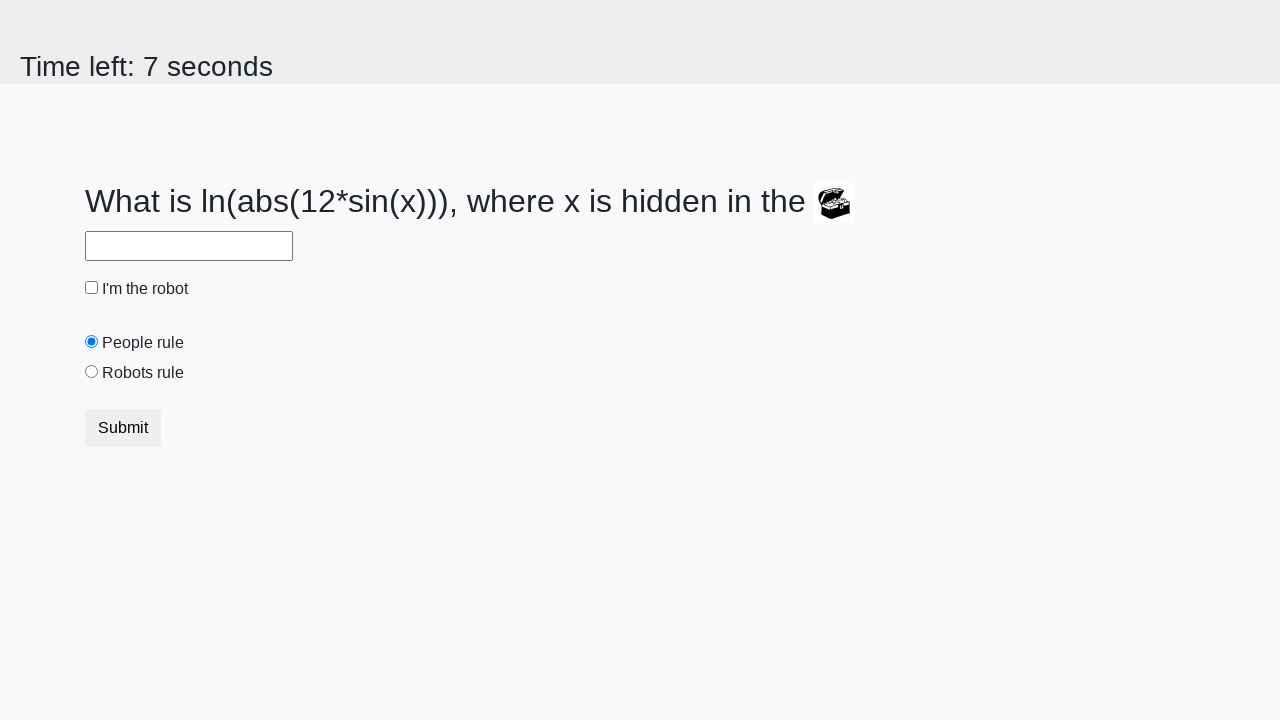